Tests a practice form by navigating to the Forms section, filling out various form fields including personal information, subjects, hobbies, and file upload, then submitting and validating the results.

Starting URL: https://demoqa.com/

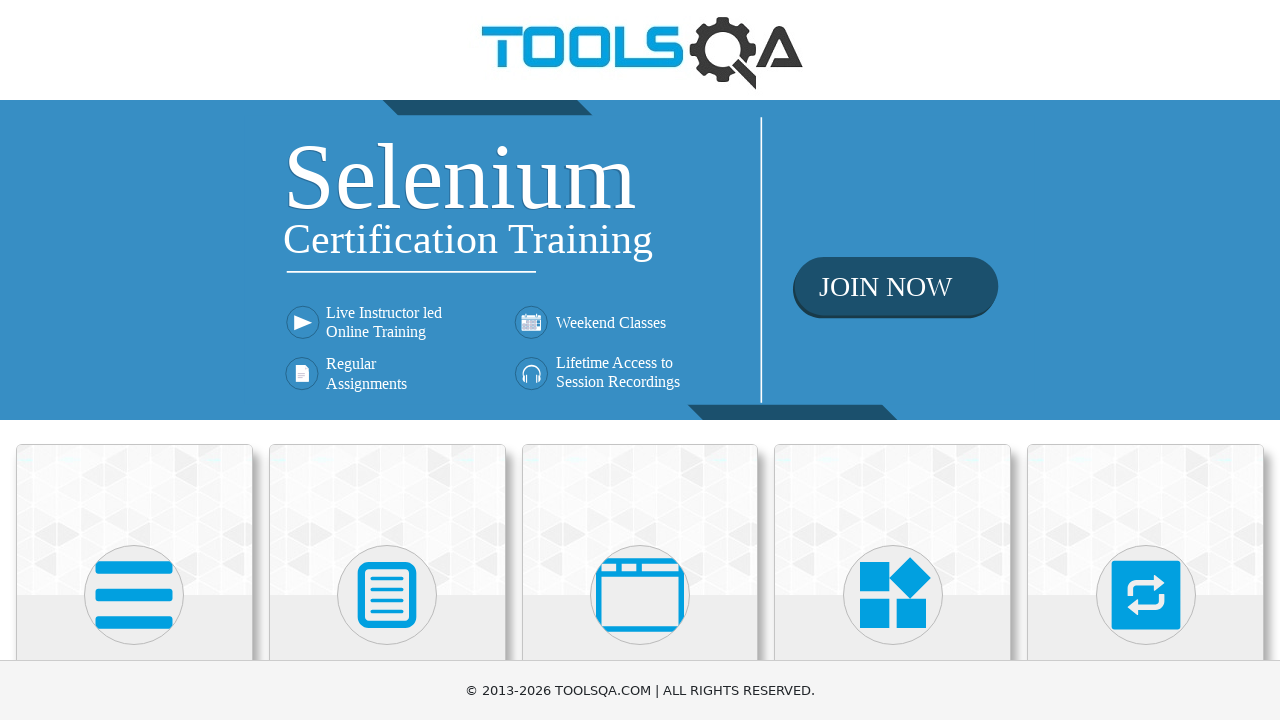

Forms menu selector loaded
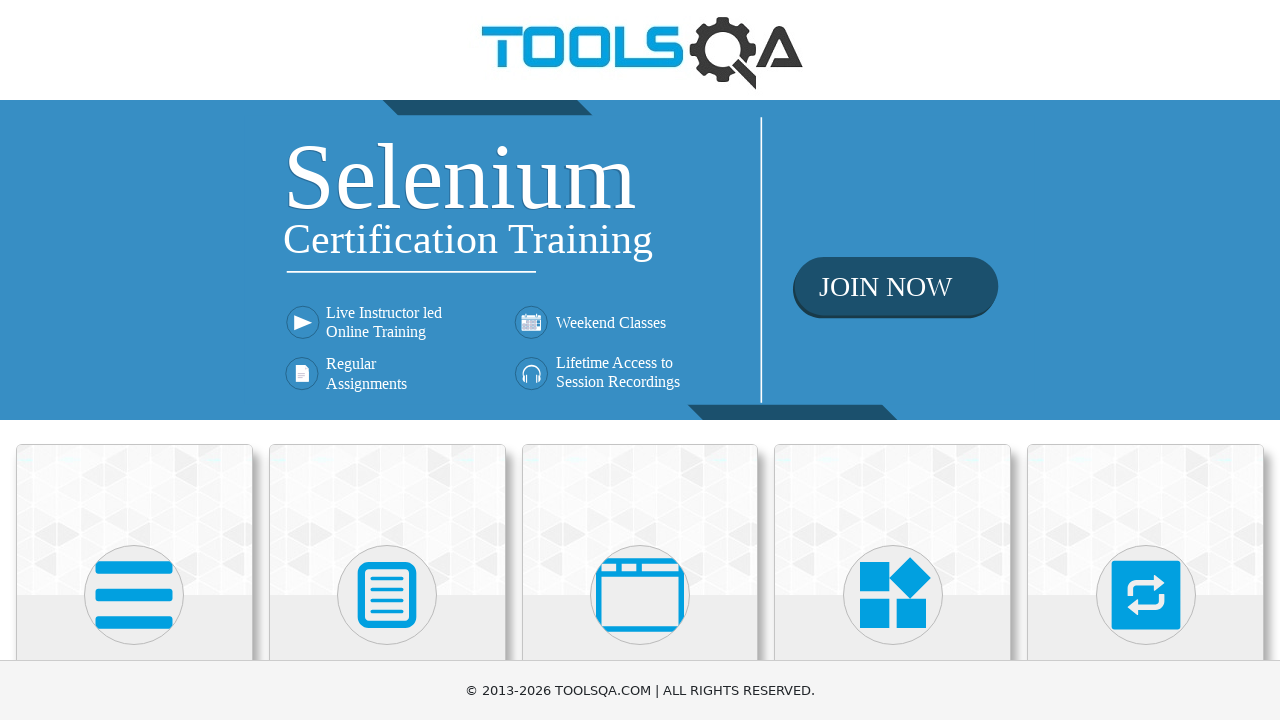

Located Forms menu element
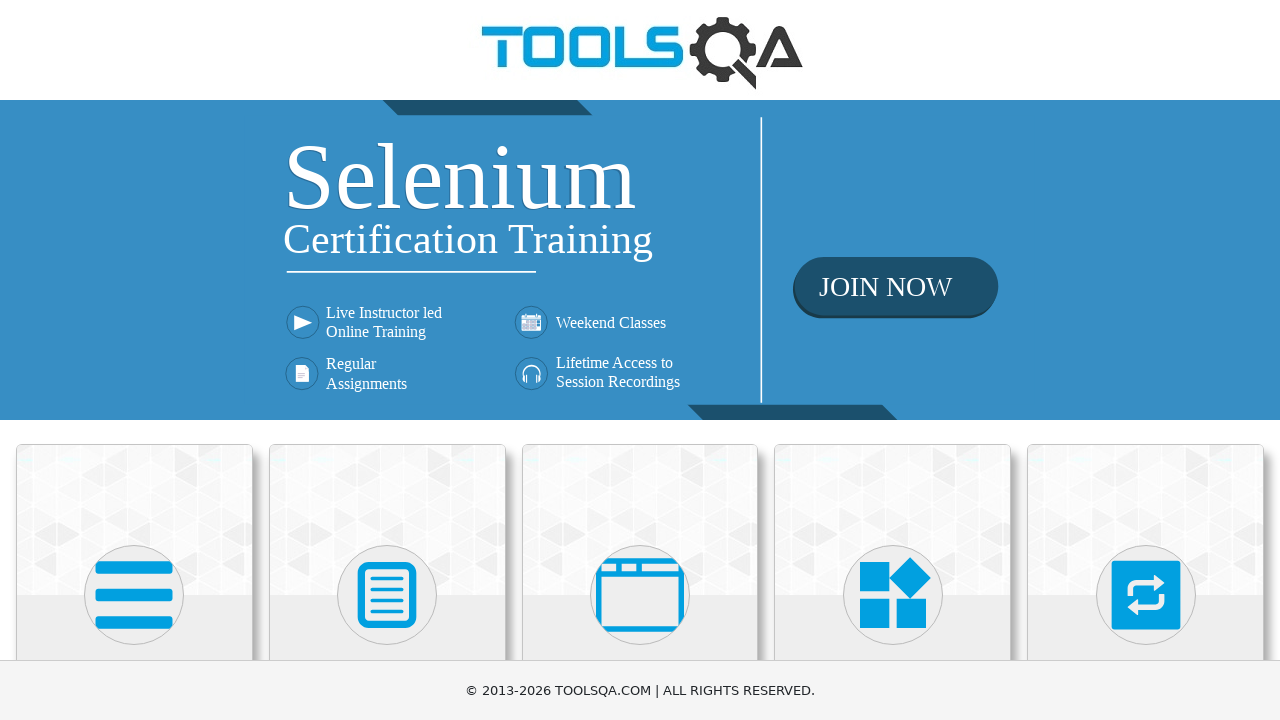

Scrolled Forms menu into view
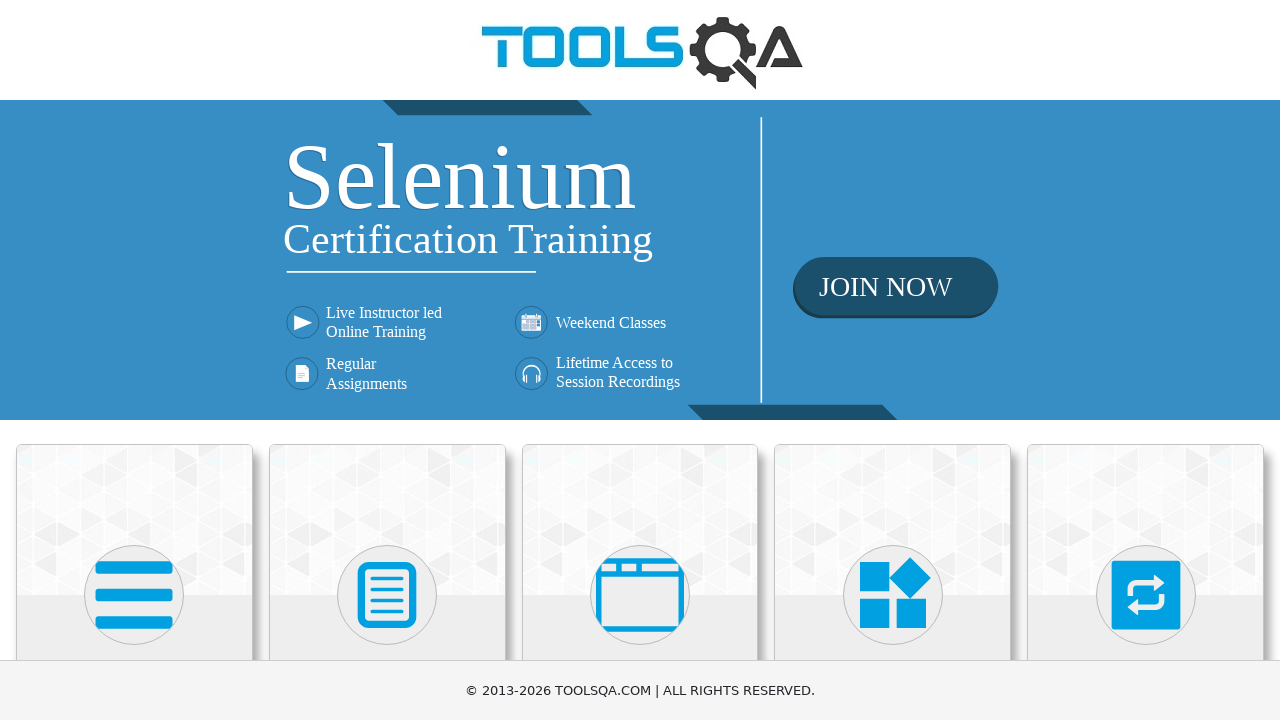

Clicked on Forms menu at (387, 360) on xpath=//h5[text()='Forms']
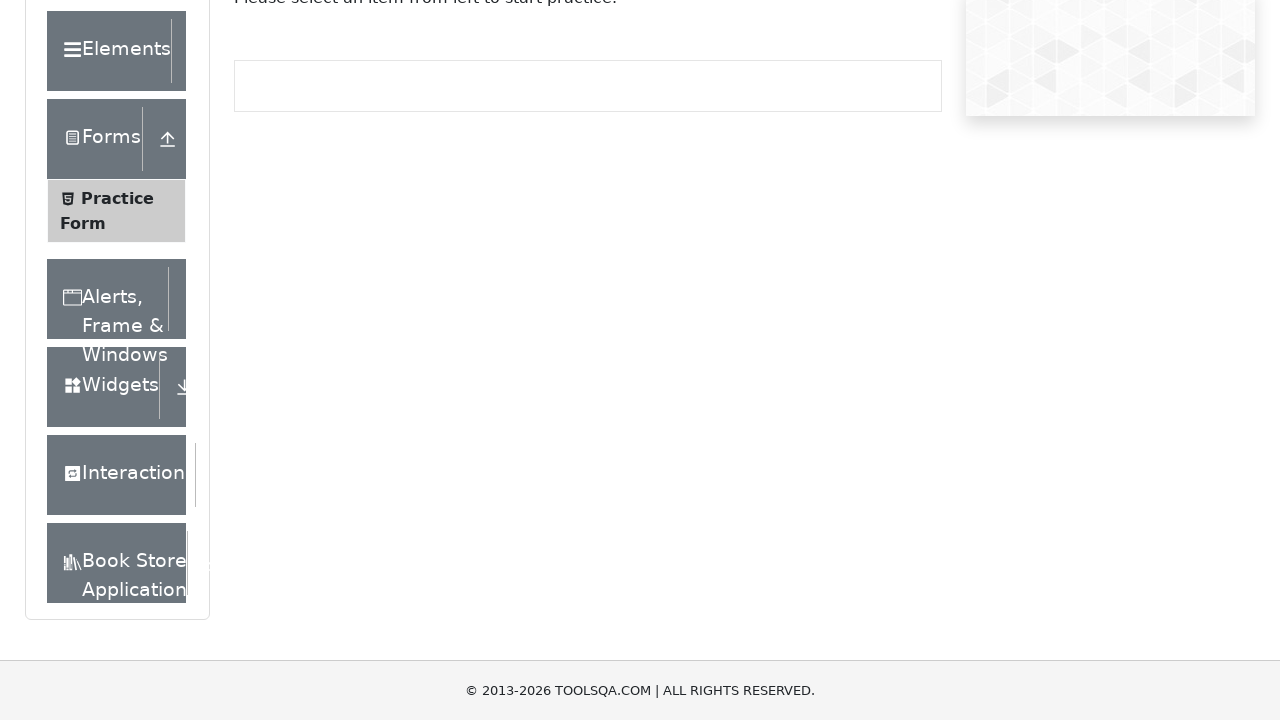

Clicked on Practice Form submenu at (117, 336) on xpath=//span[text()='Practice Form']
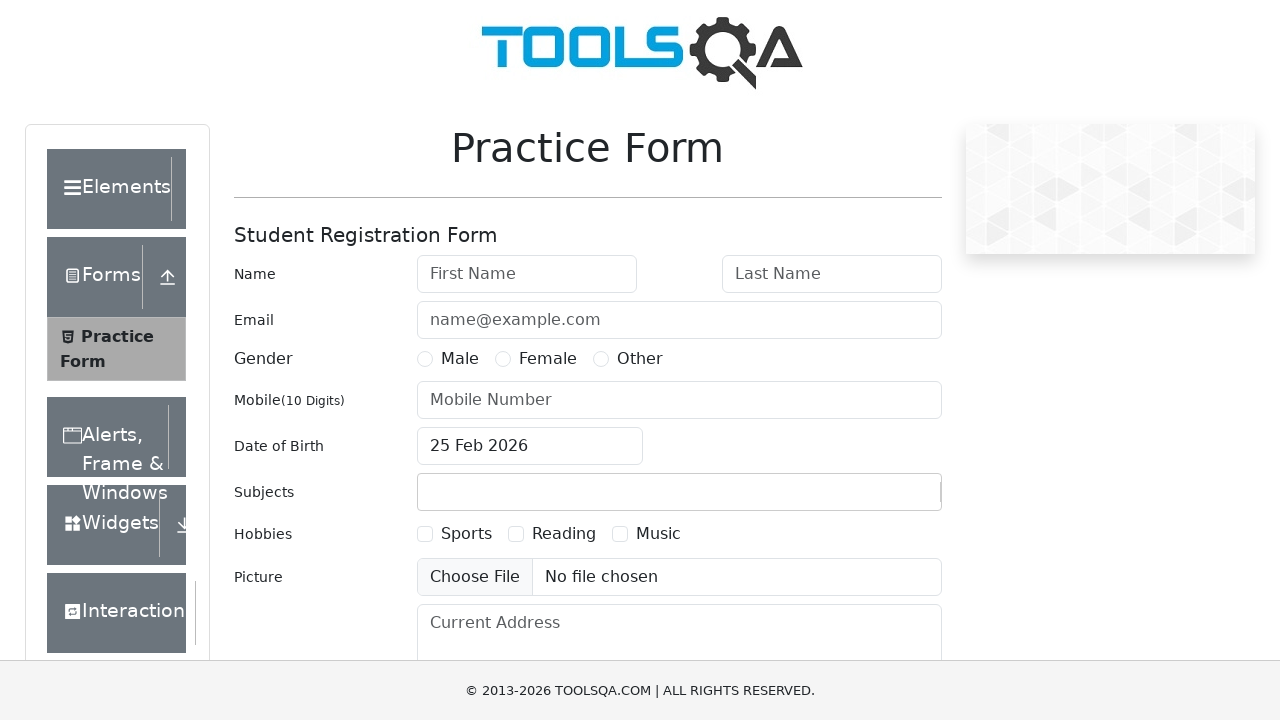

Filled first name field with 'John' on #firstName
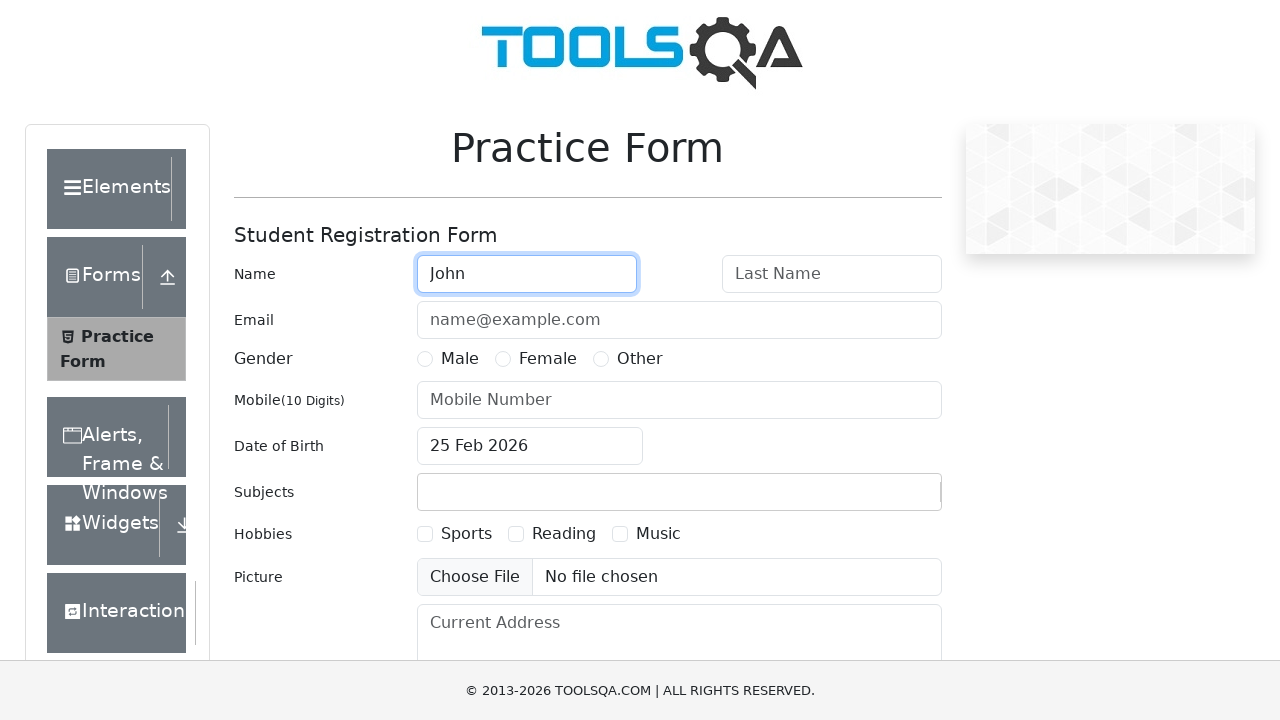

Filled last name field with 'Smith' on #lastName
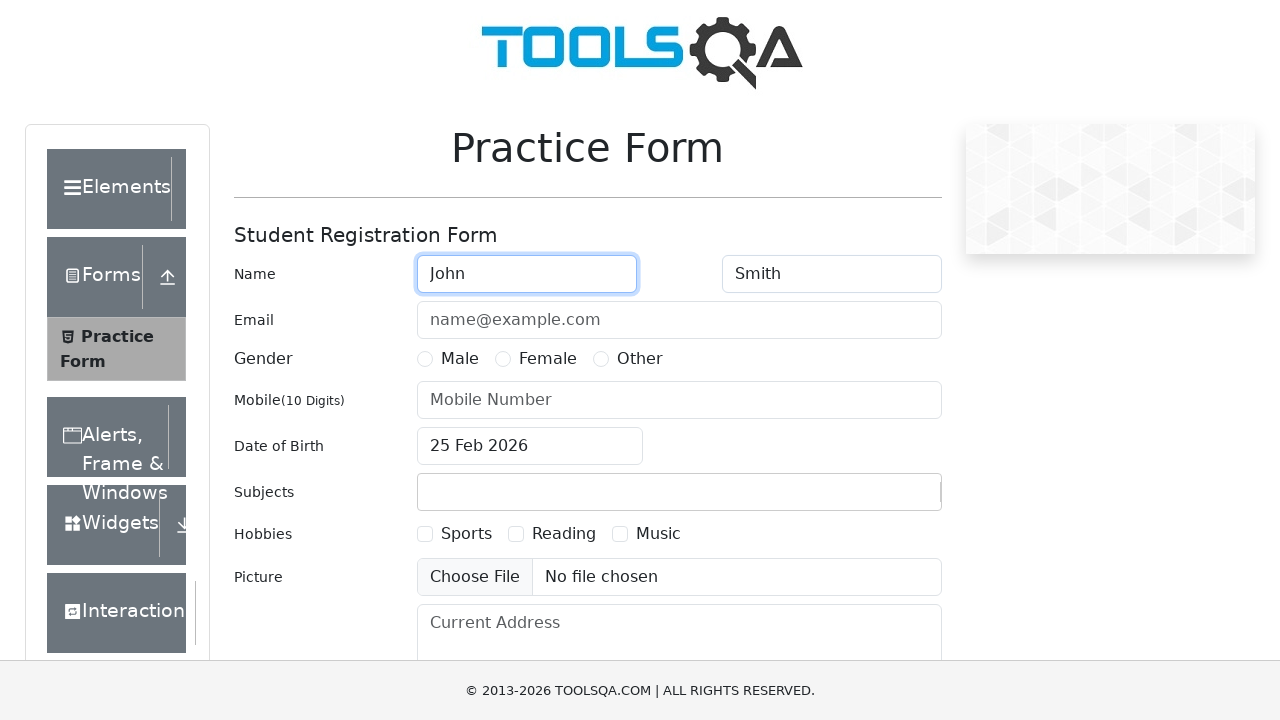

Filled email field with 'johnsmith@example.com' on #userEmail
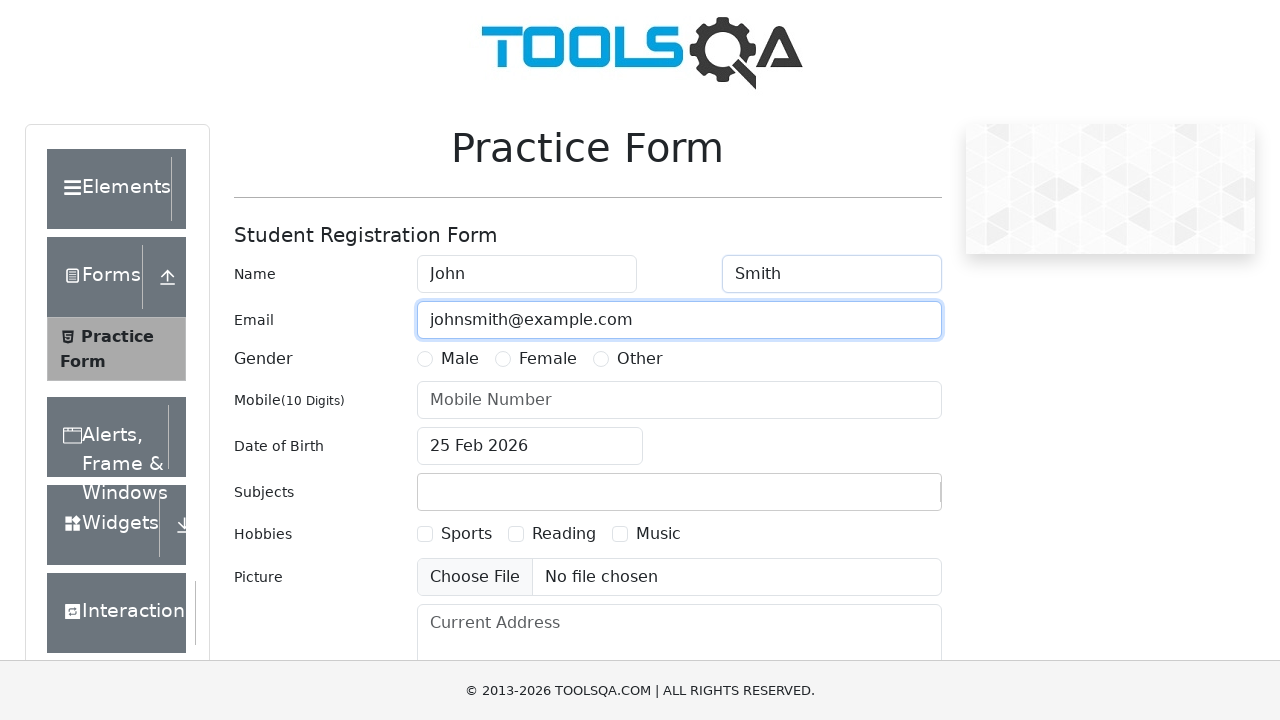

Scrolled down 500px to view more form fields
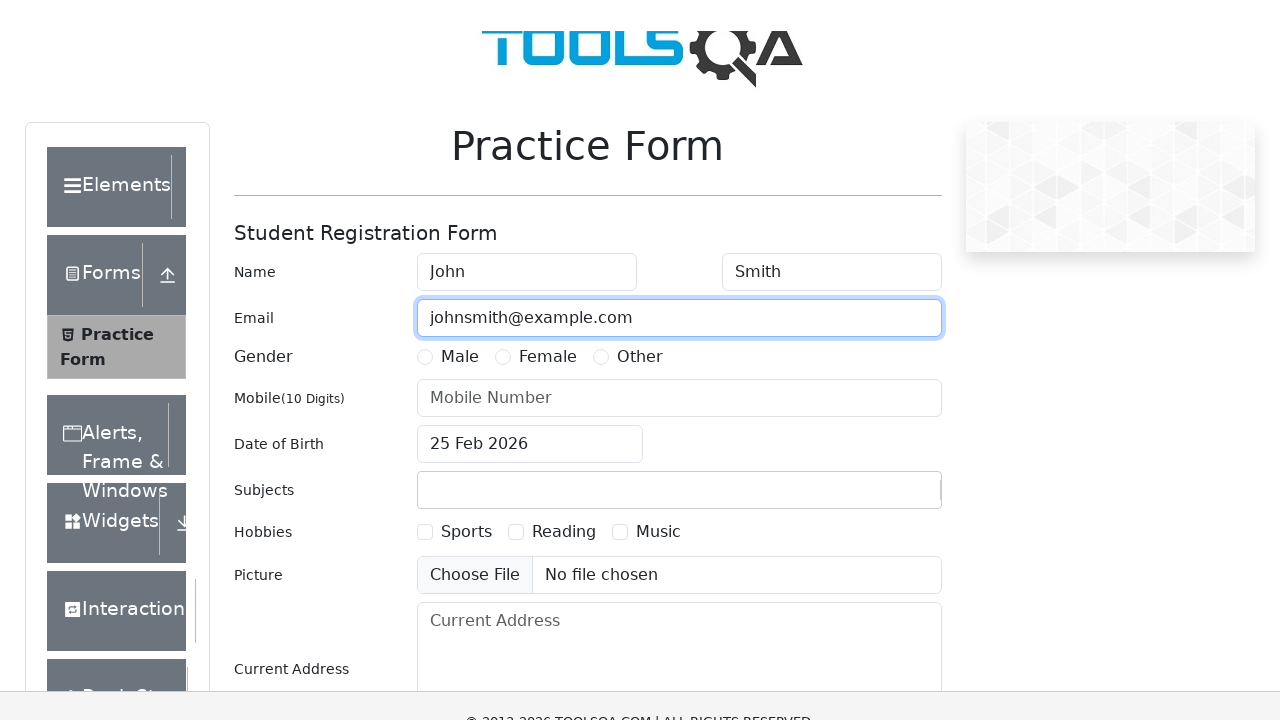

Selected Male gender option at (460, 31) on xpath=//label[@for='gender-radio-1']
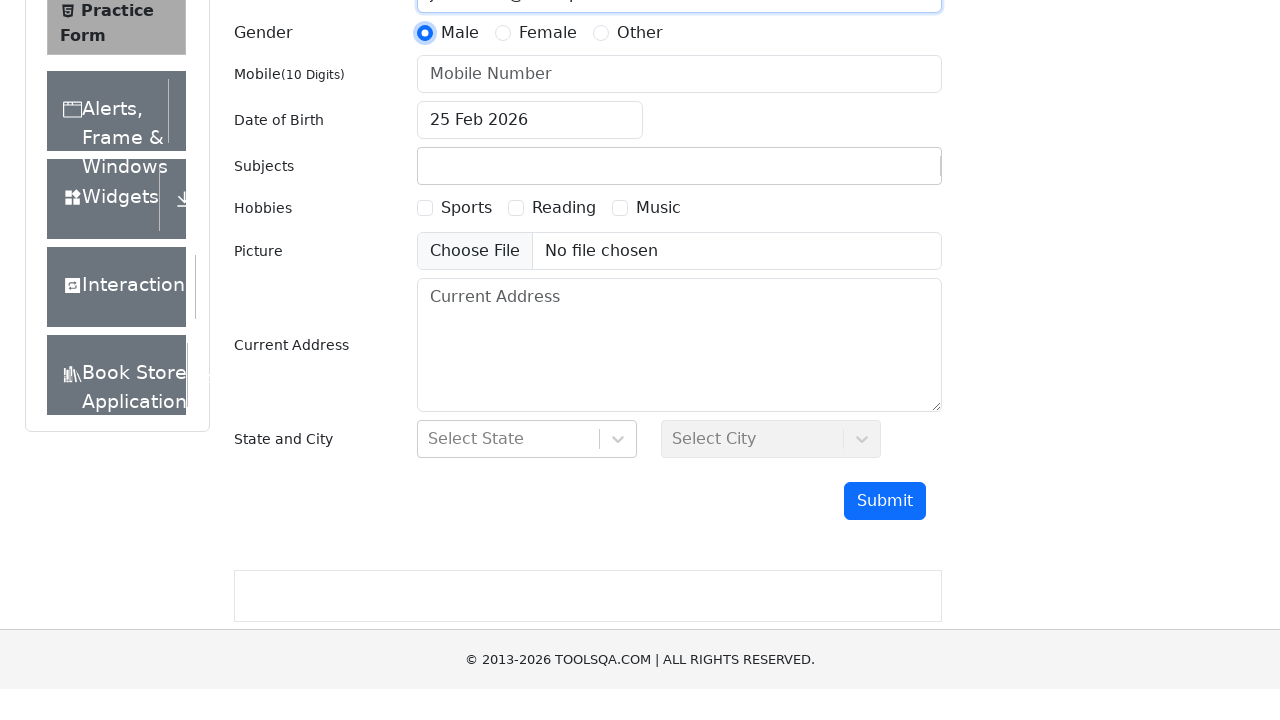

Filled mobile number with '0745123456' on #userNumber
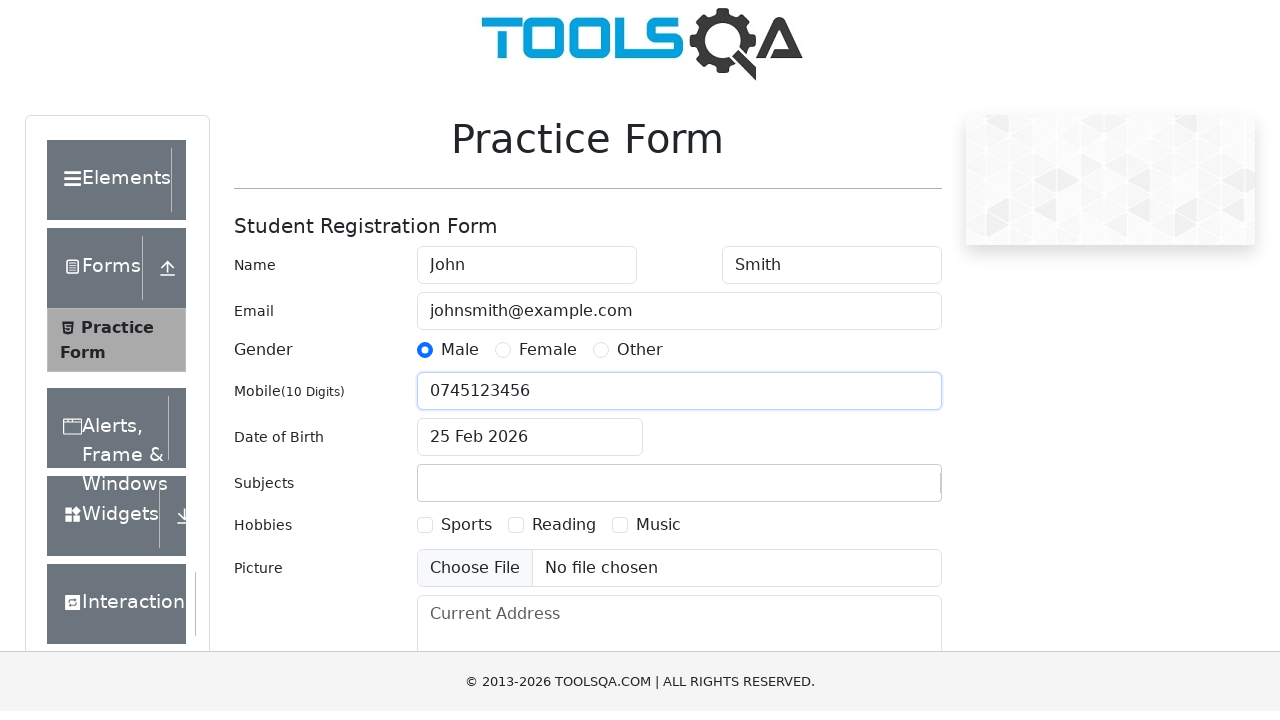

Clicked on date of birth input field at (530, 446) on #dateOfBirthInput
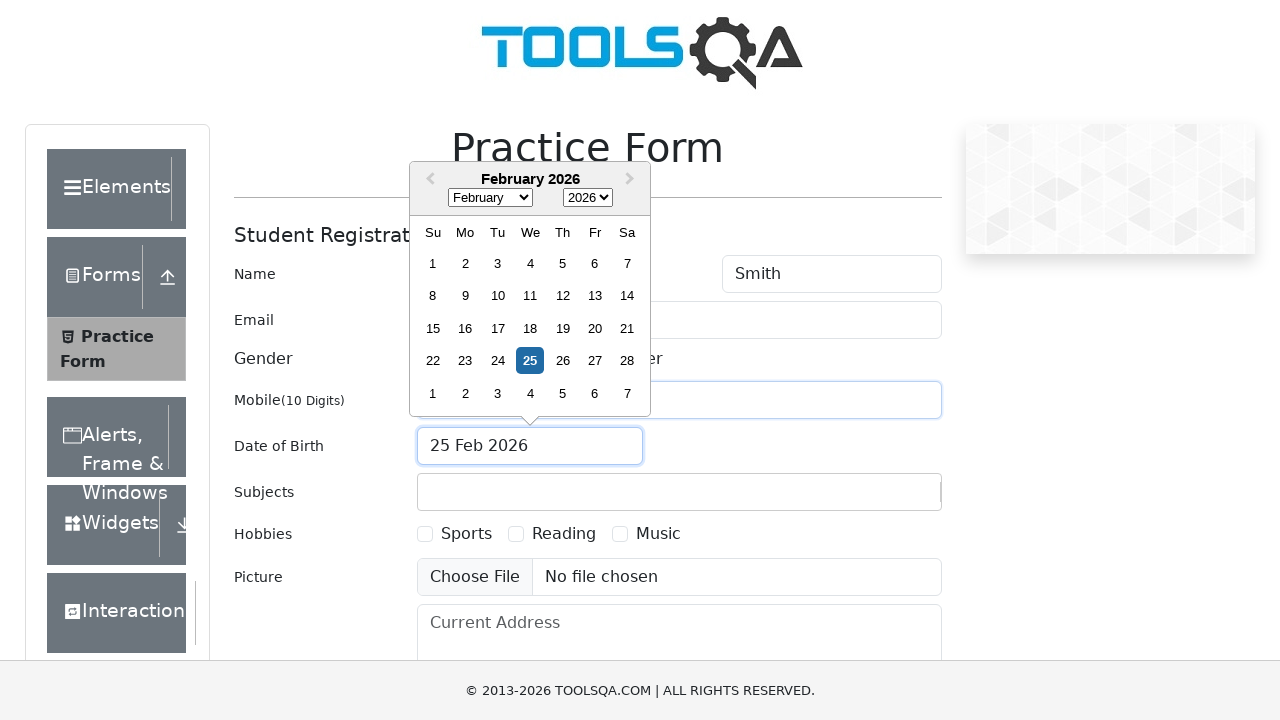

Selected April as birth month on //select[@class='react-datepicker__month-select']
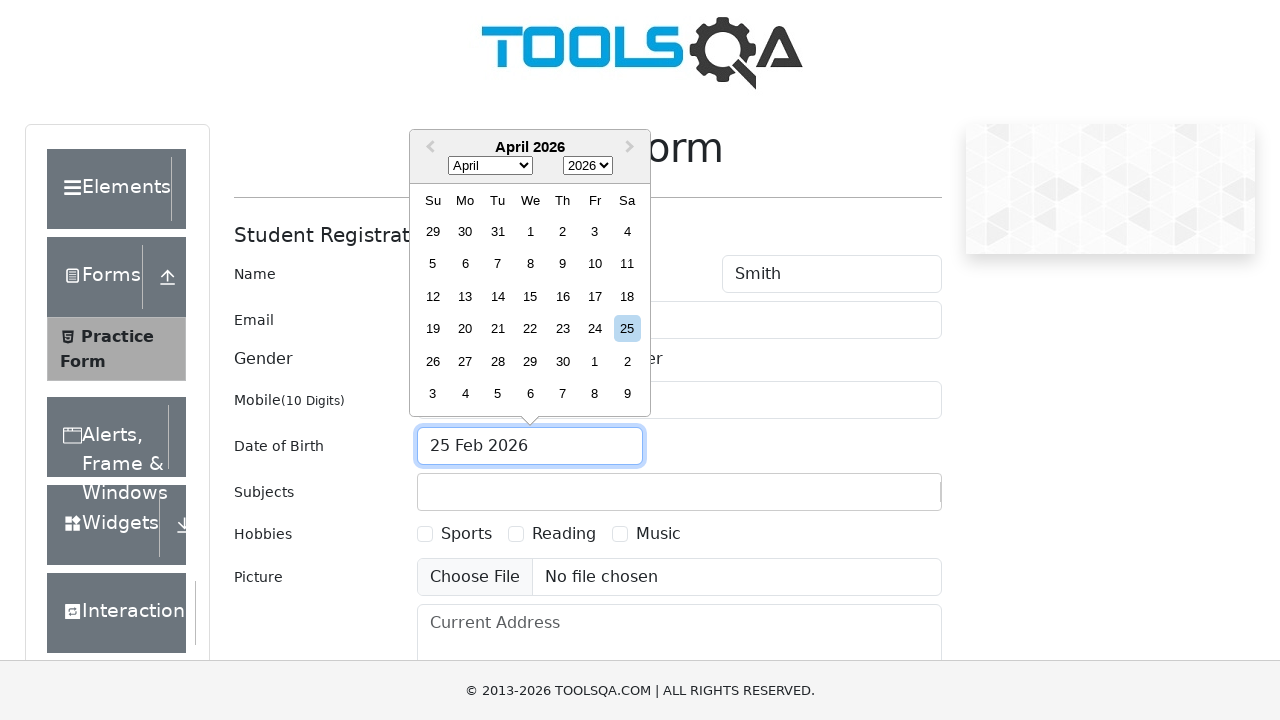

Selected 2024 as birth year on //select[@class='react-datepicker__year-select']
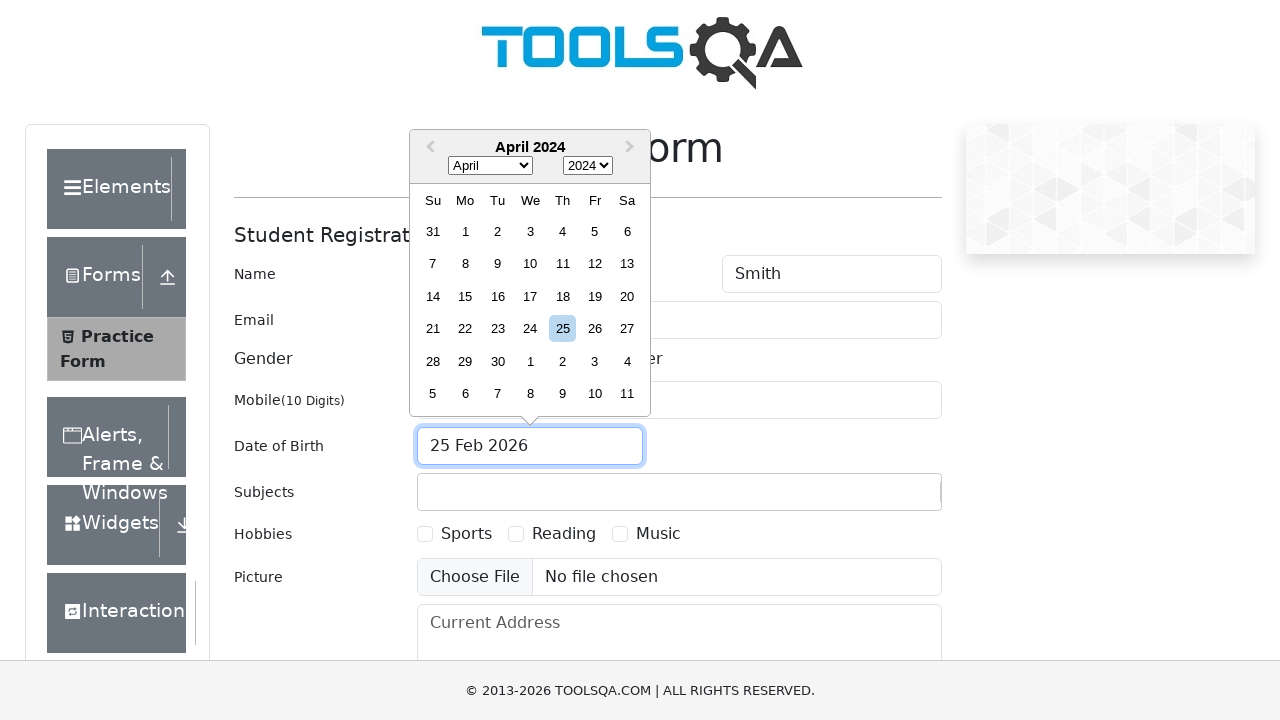

Selected 15th as birth day at (465, 296) on xpath=//div[contains(@class,'react-datepicker__day') and text()='15']
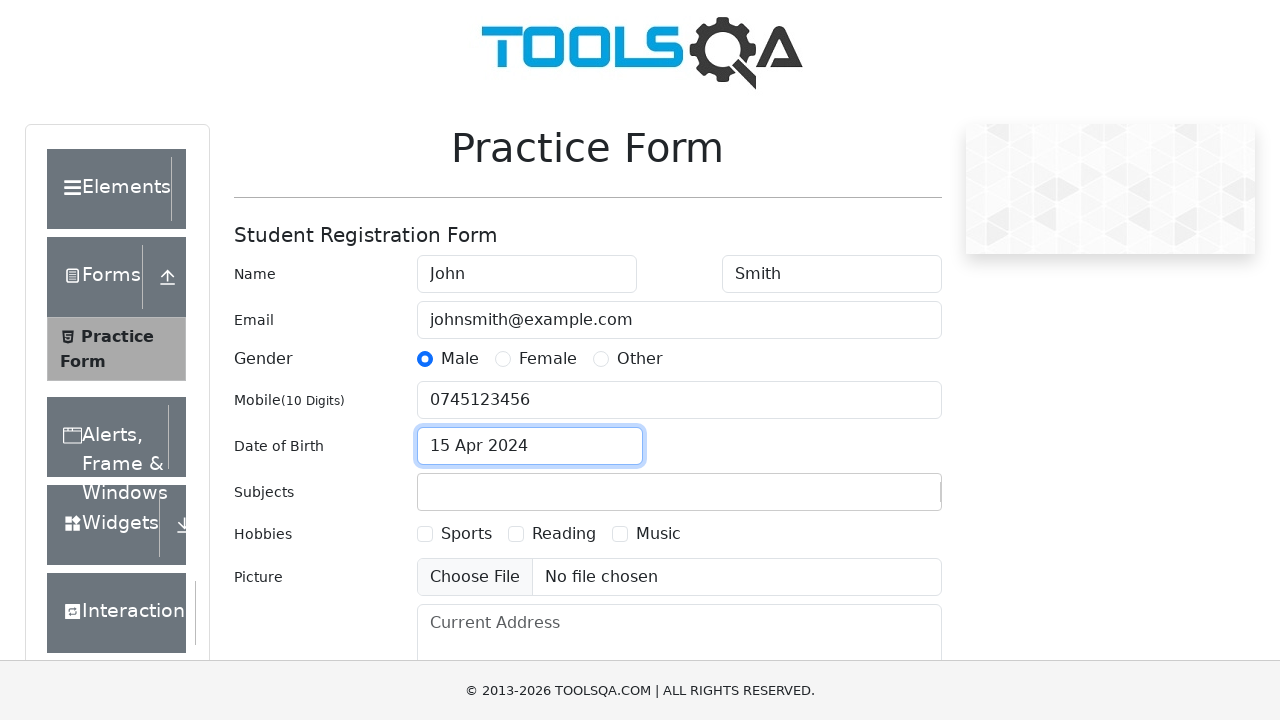

Located subjects input field
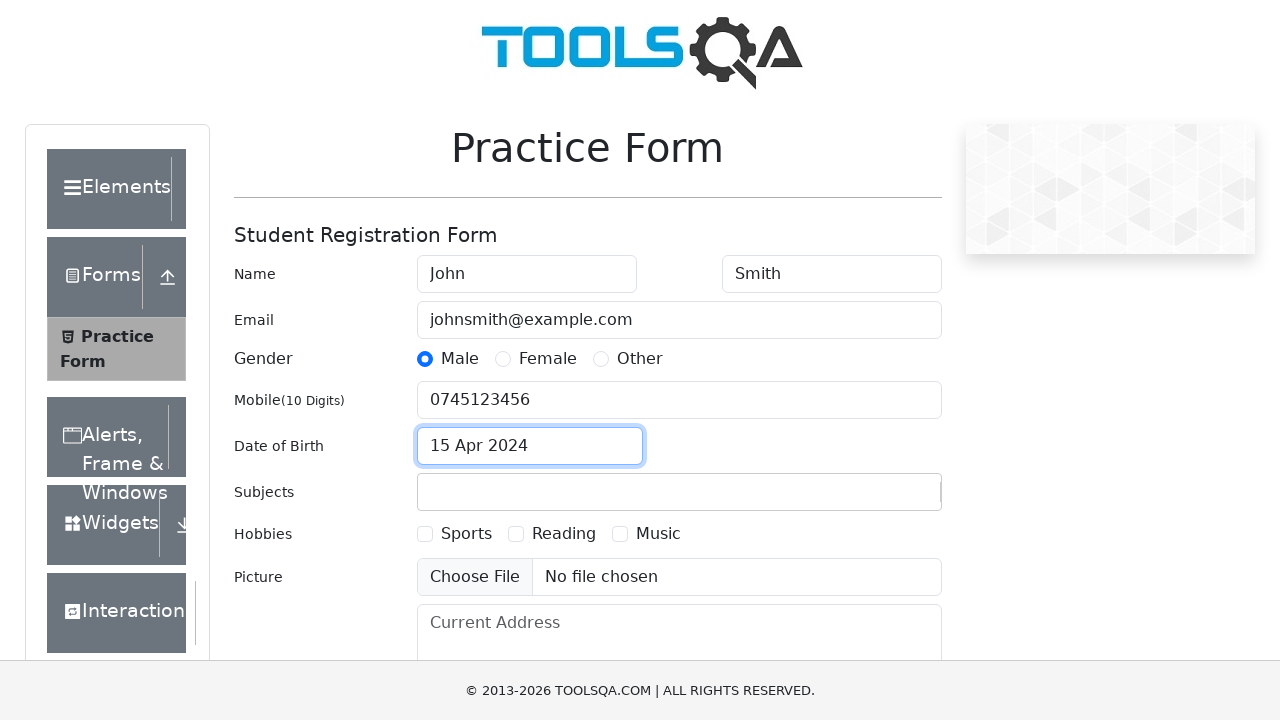

Typed 'Maths' into subjects field on #subjectsInput
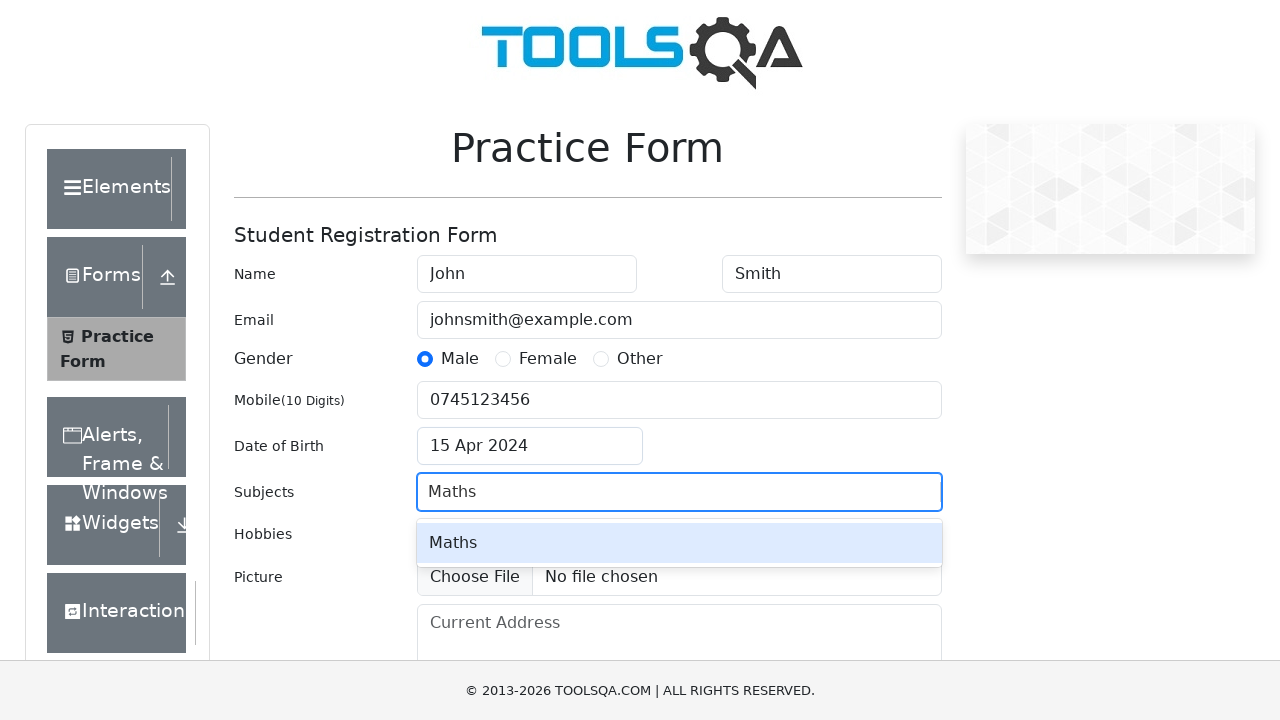

Pressed Enter to confirm Maths subject on #subjectsInput
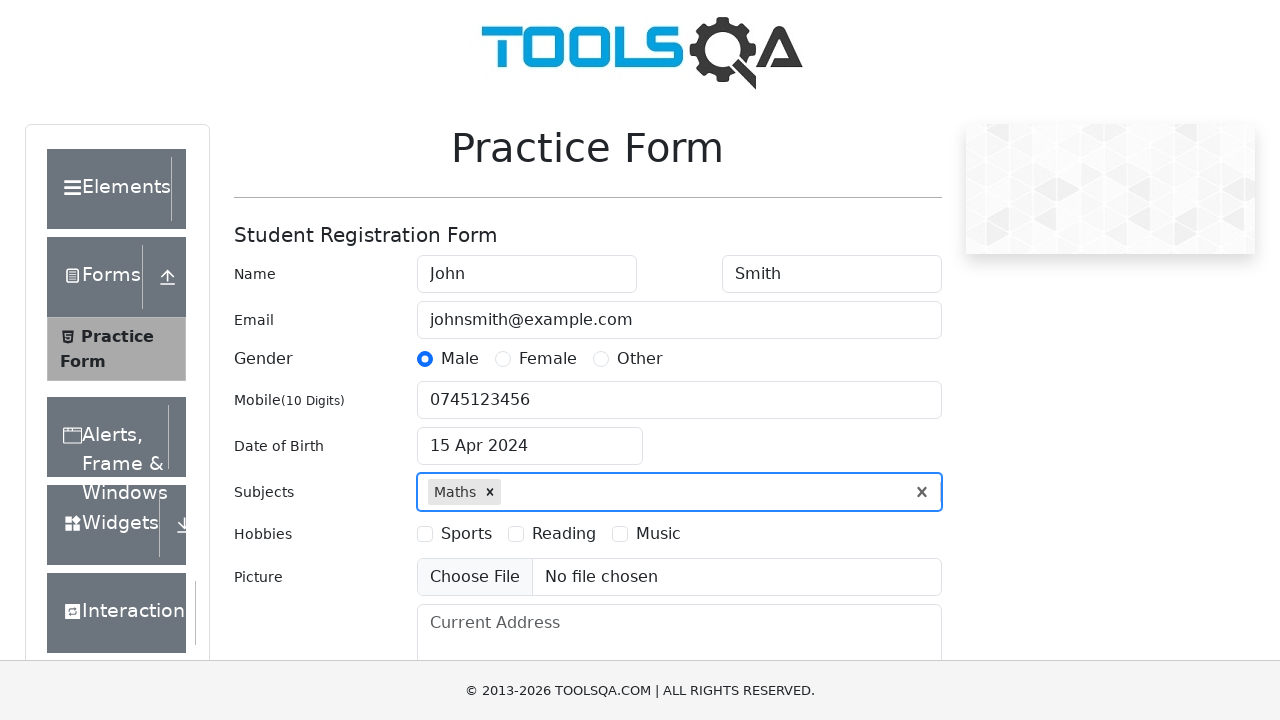

Typed 'Physics' into subjects field on #subjectsInput
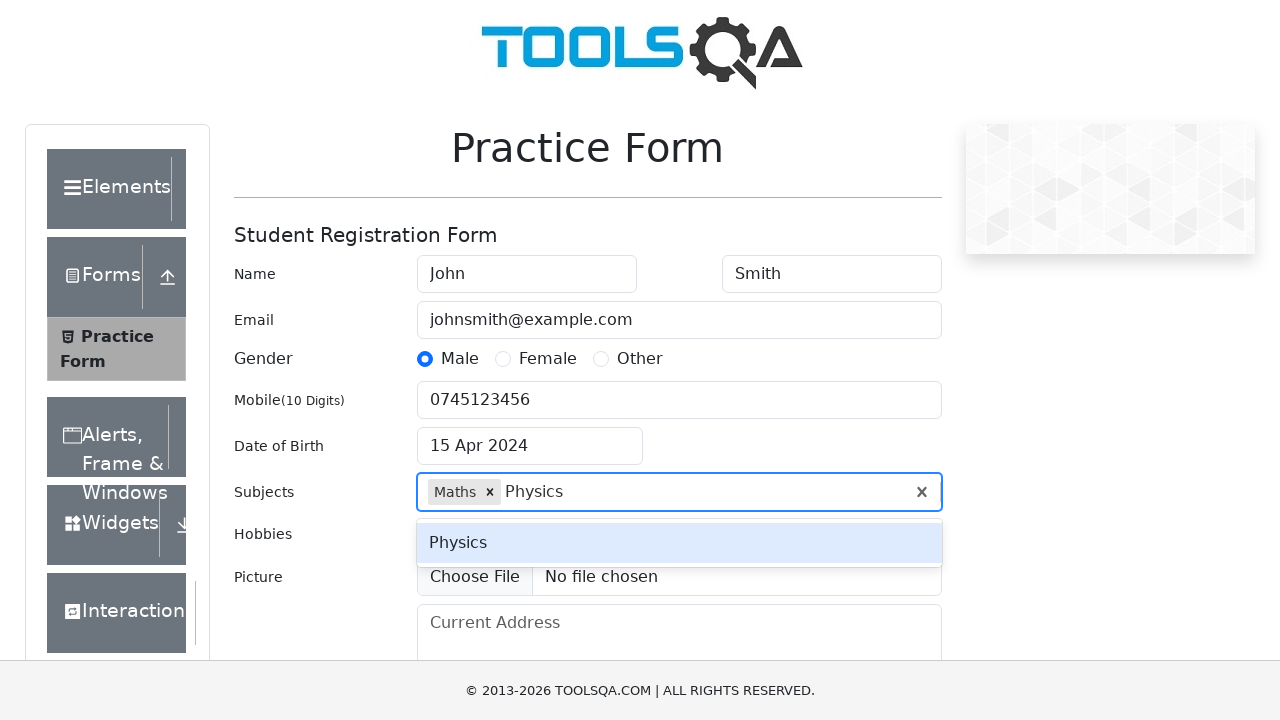

Pressed Enter to confirm Physics subject on #subjectsInput
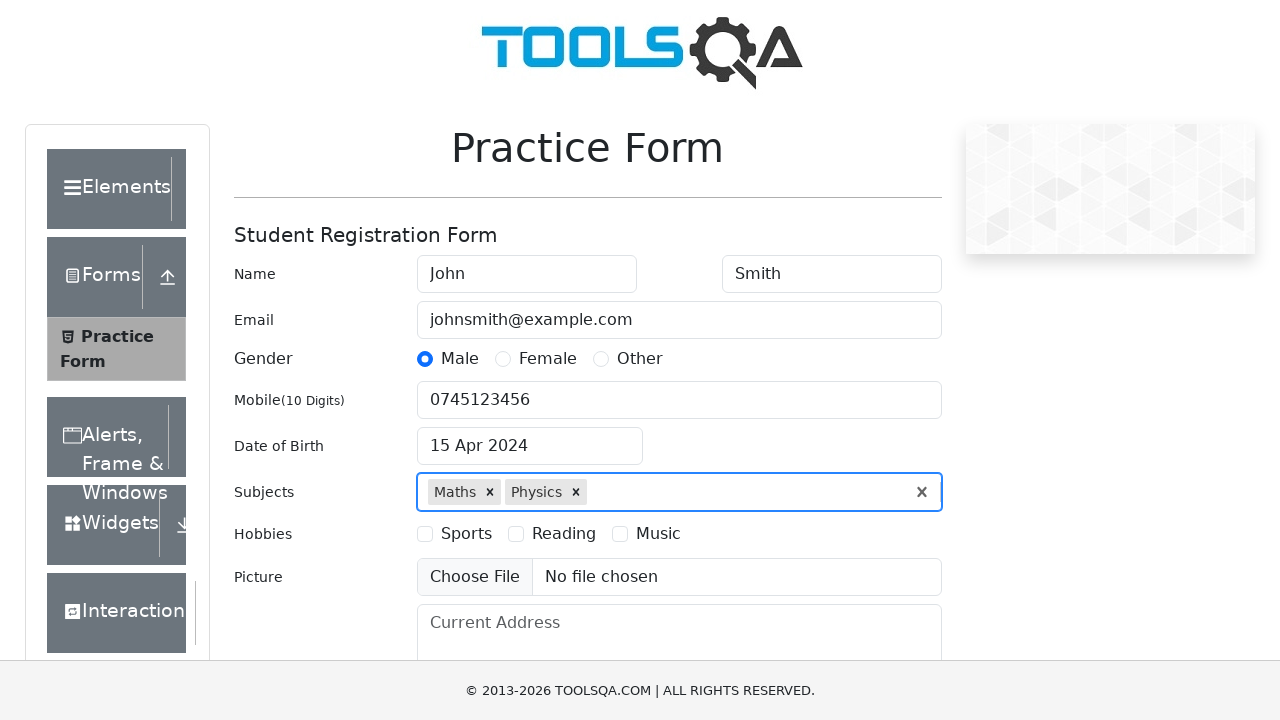

Scrolled down 200px to view hobbies section
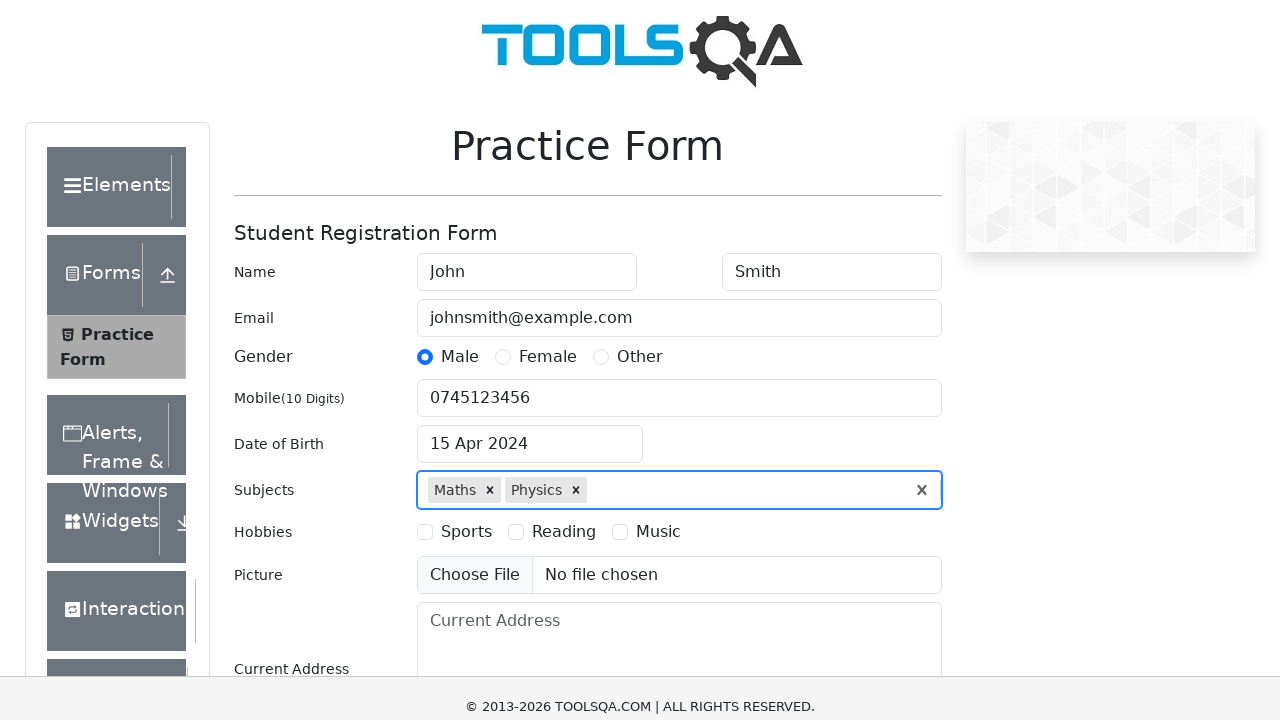

Selected Sports hobby at (466, 334) on xpath=//label[@for='hobbies-checkbox-1']
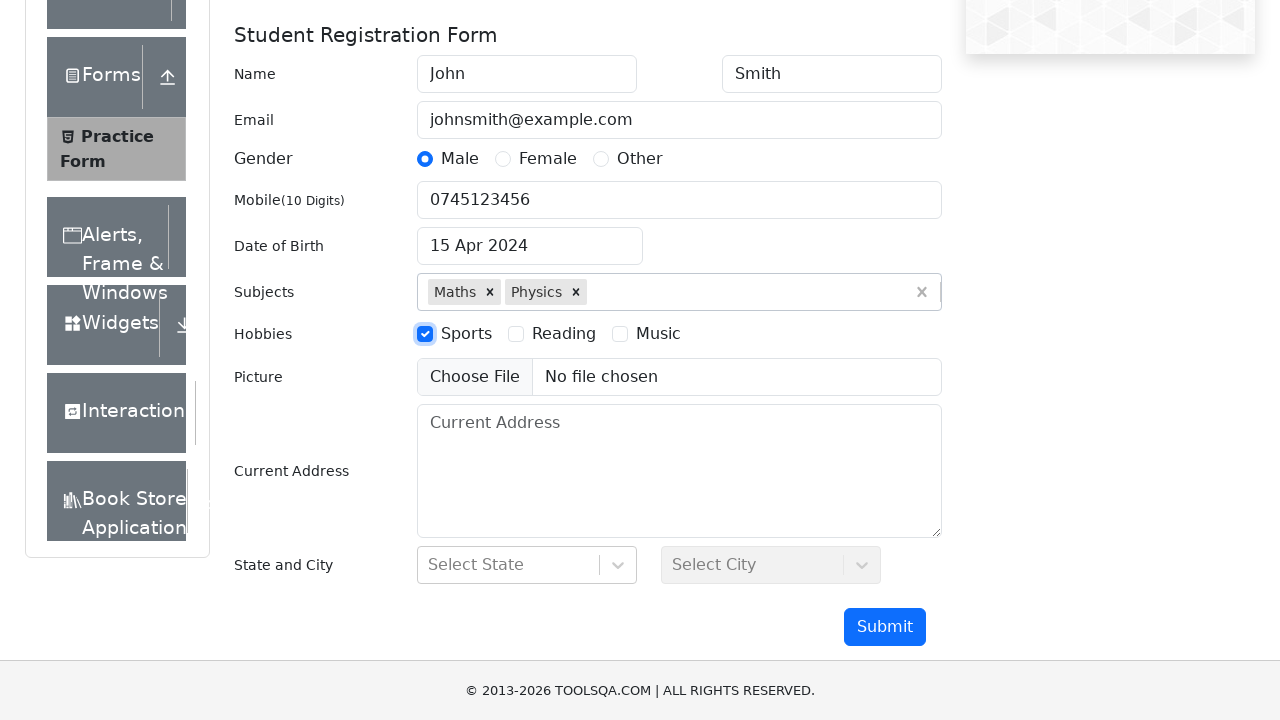

Selected Reading hobby at (564, 334) on xpath=//label[@for='hobbies-checkbox-2']
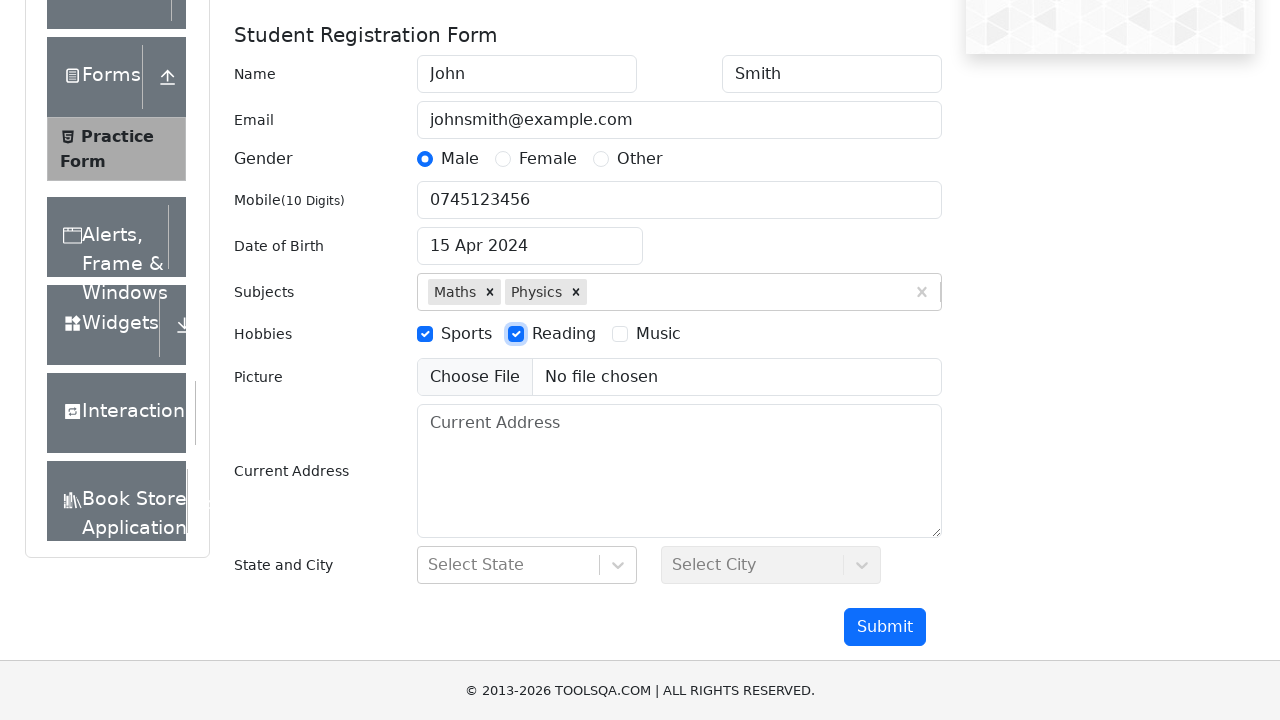

Scrolled down 200px to view file upload section
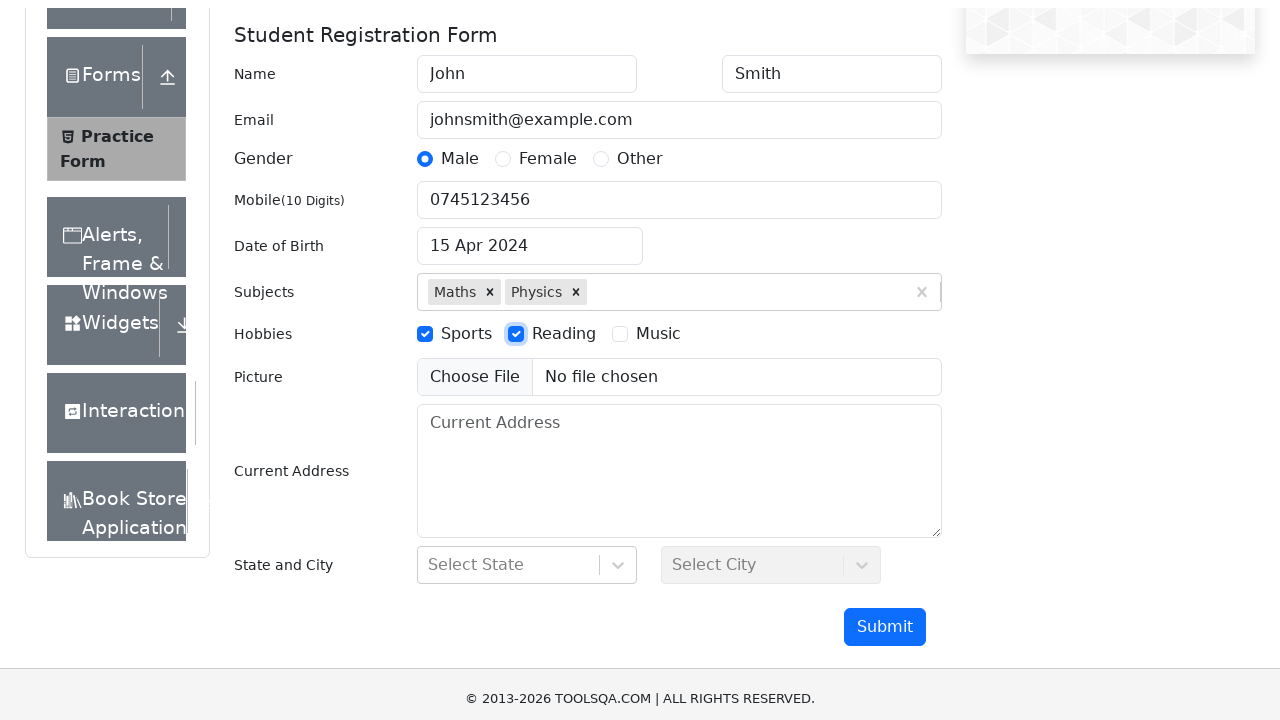

Uploaded test image file
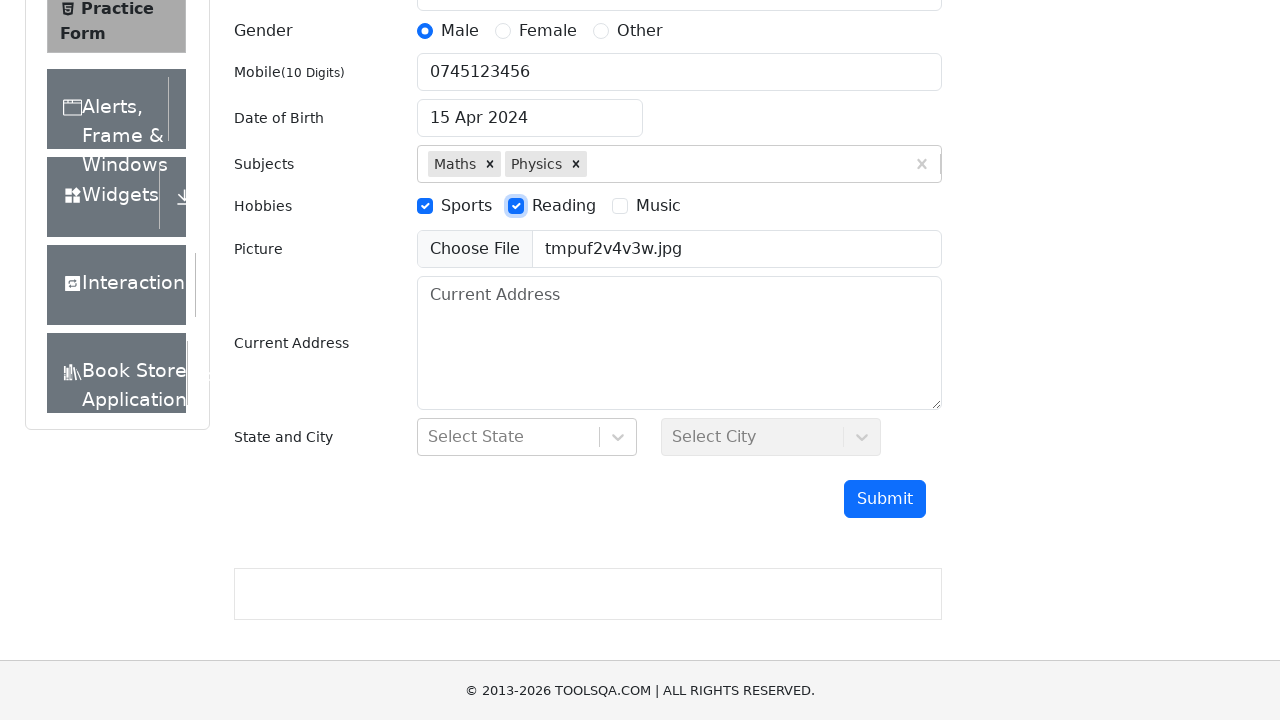

Cleaned up temporary file
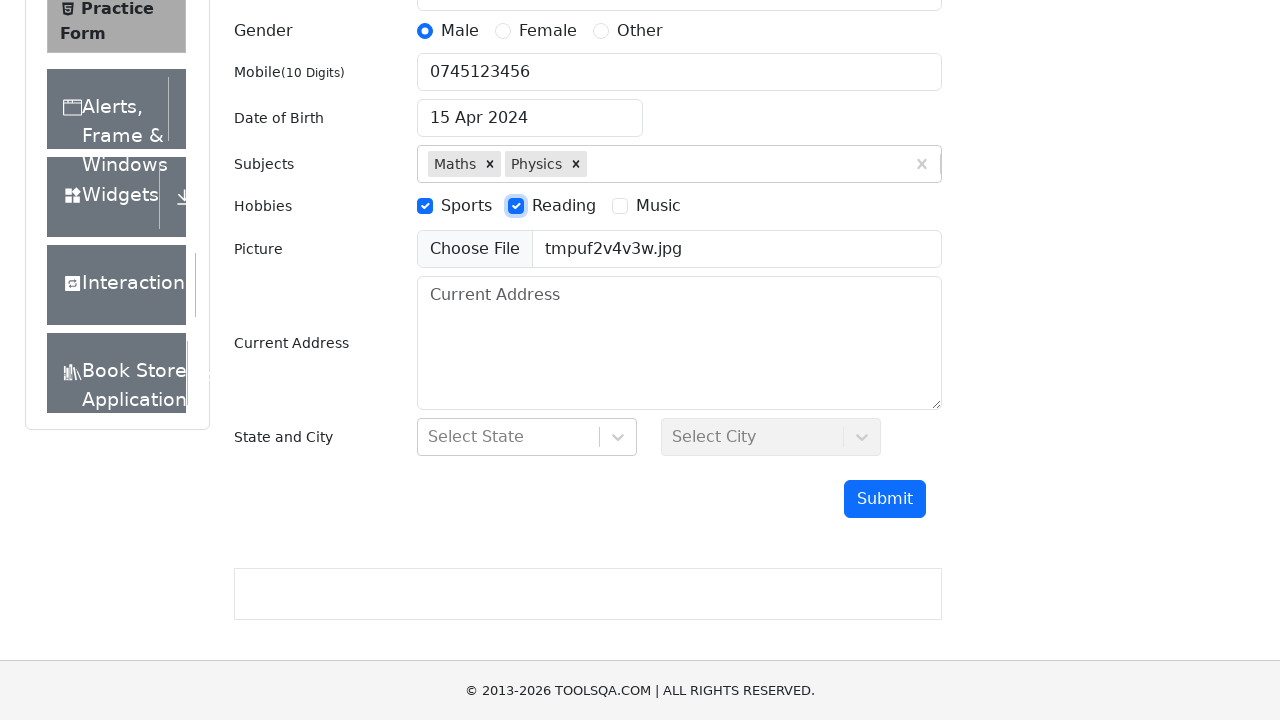

Filled current address with '123 Test Street, Apt 5' on #currentAddress
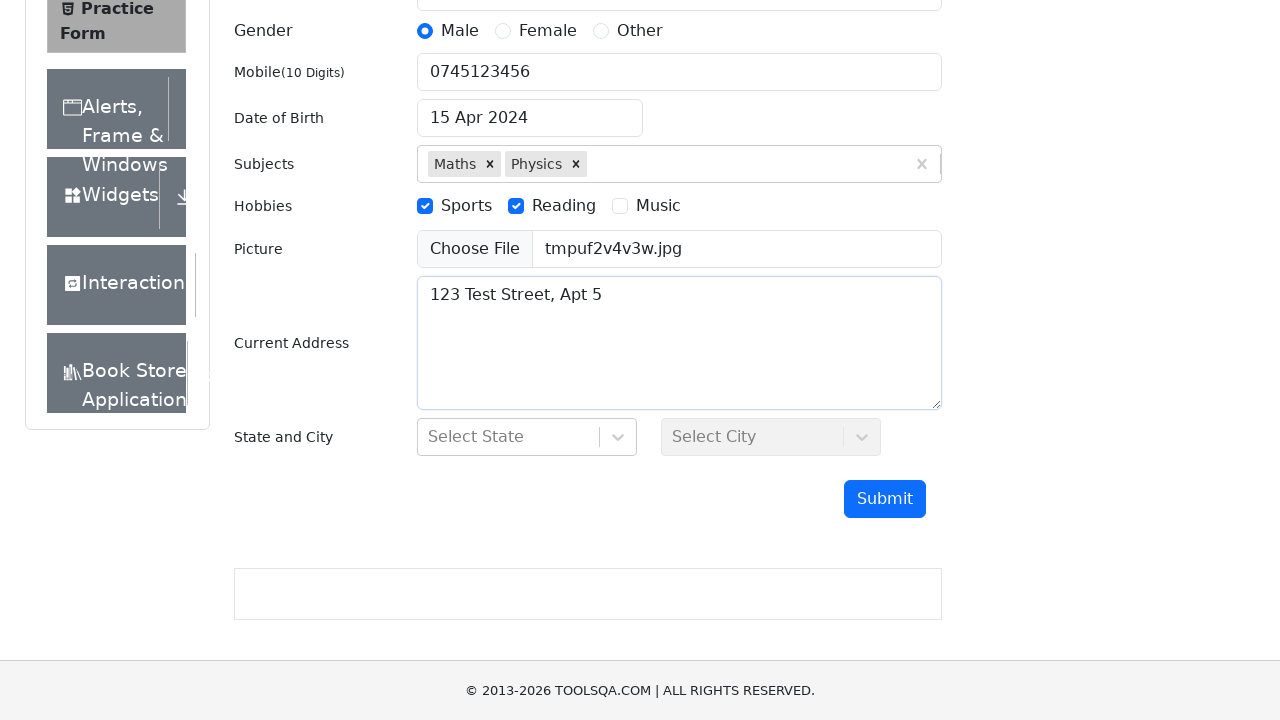

Located state input field
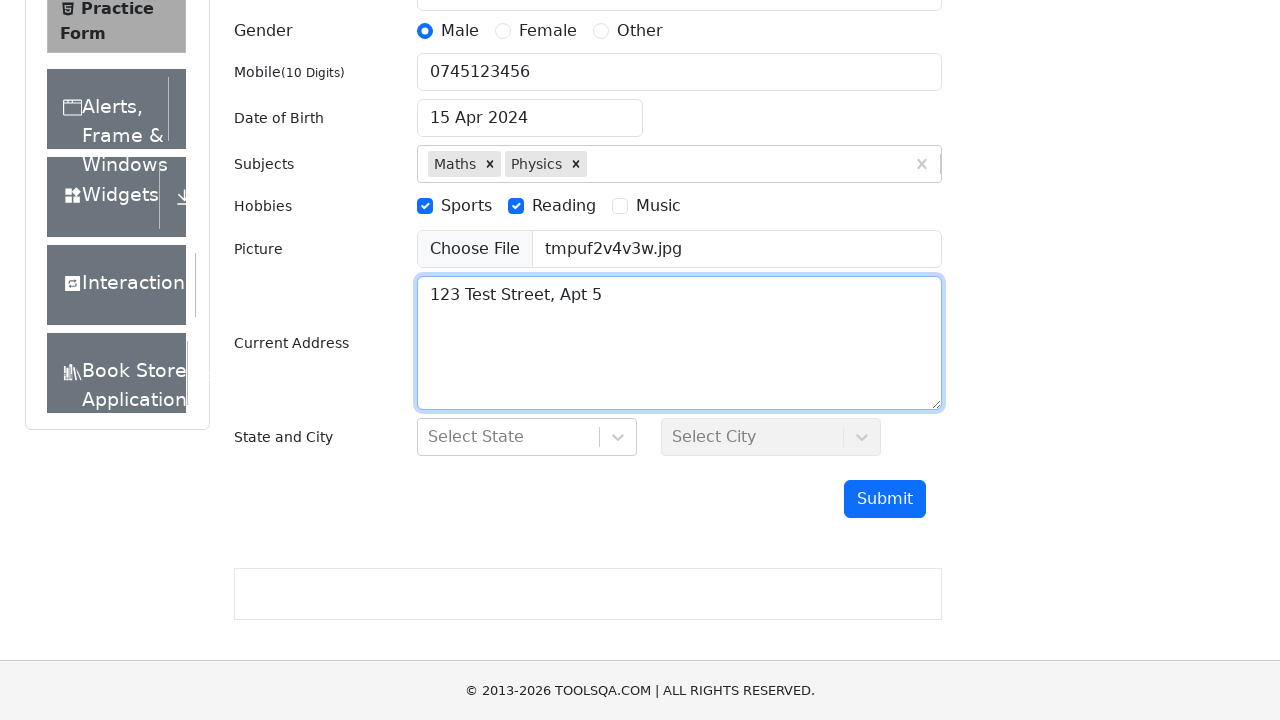

Typed 'NCR' into state field on #react-select-3-input
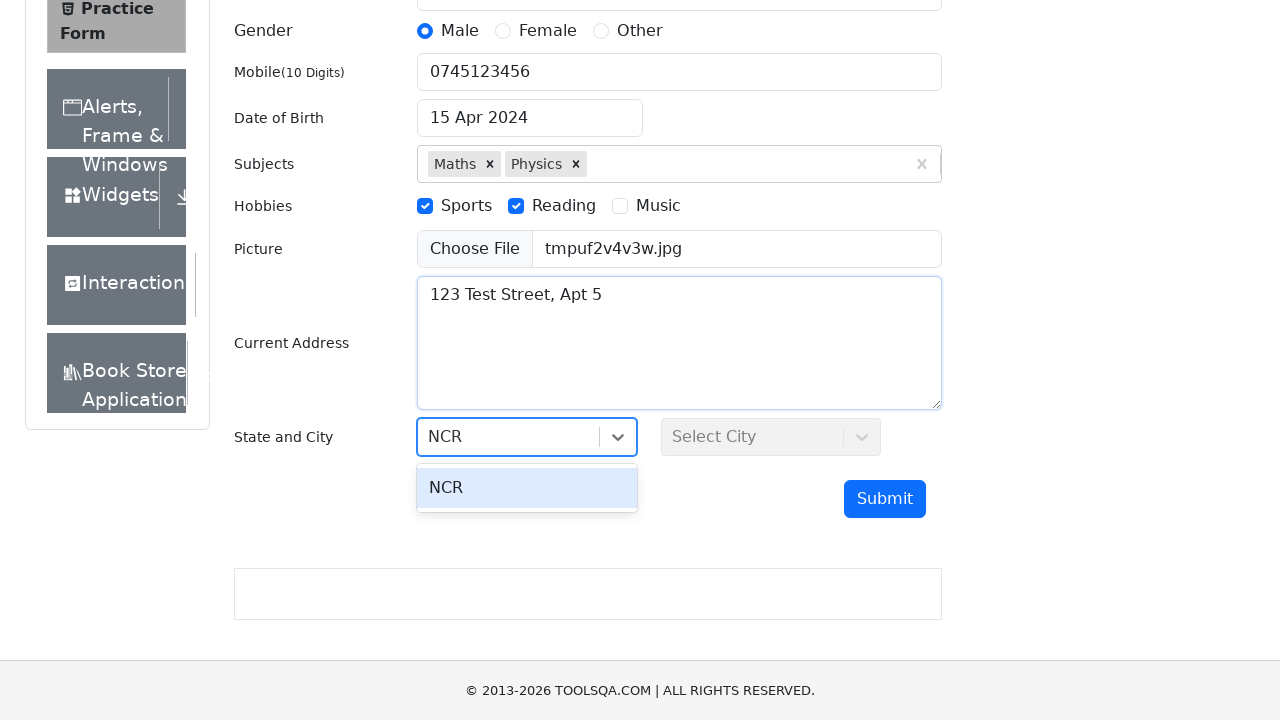

Pressed Enter to select NCR state on #react-select-3-input
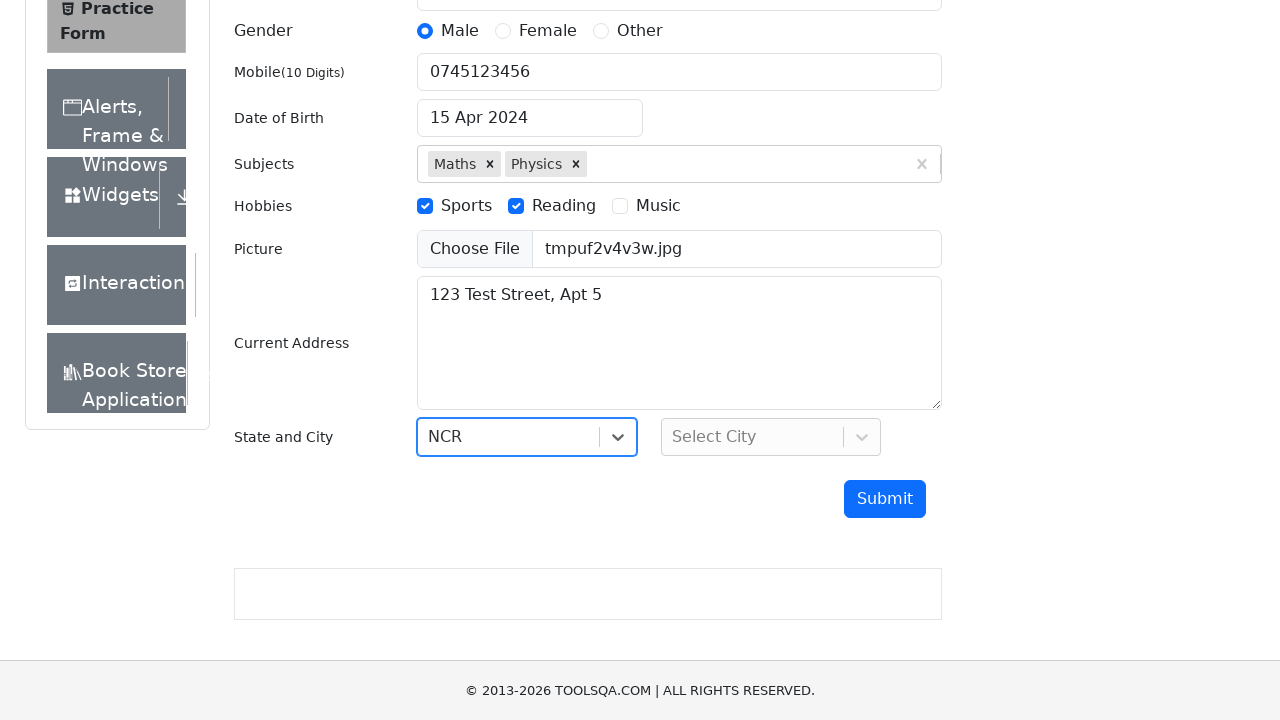

Located city input field
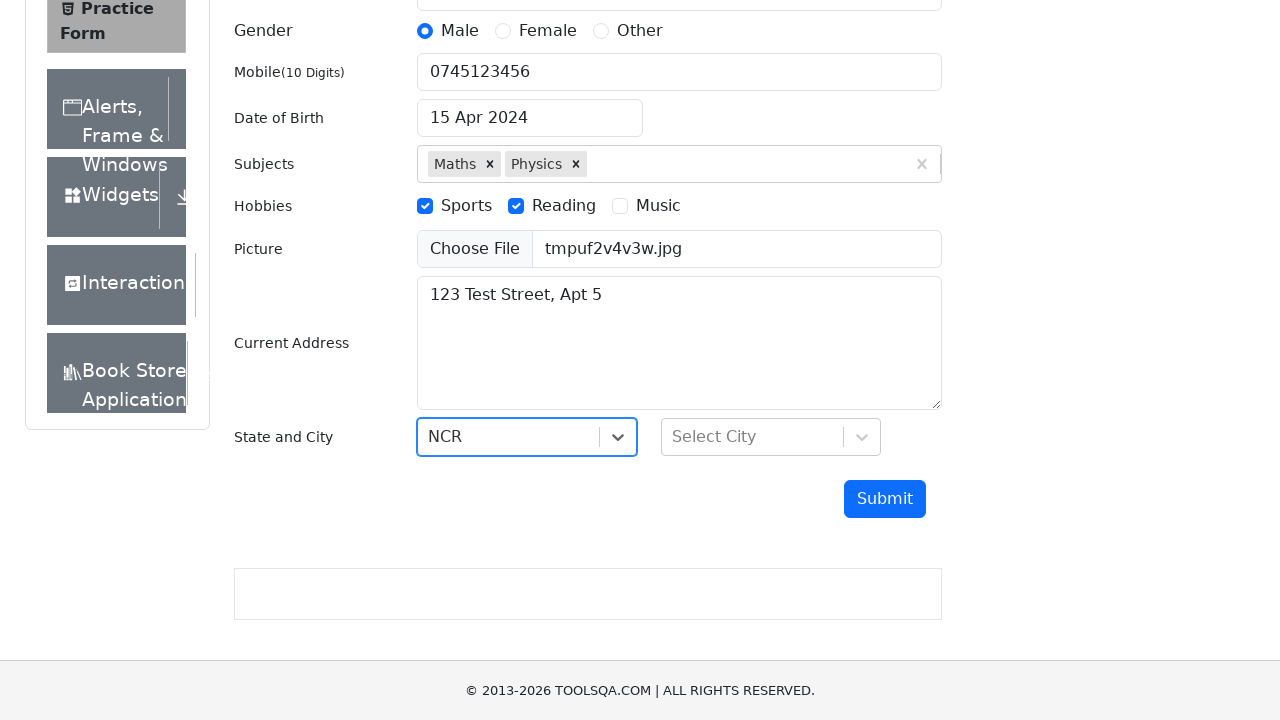

Typed 'Delhi' into city field on #react-select-4-input
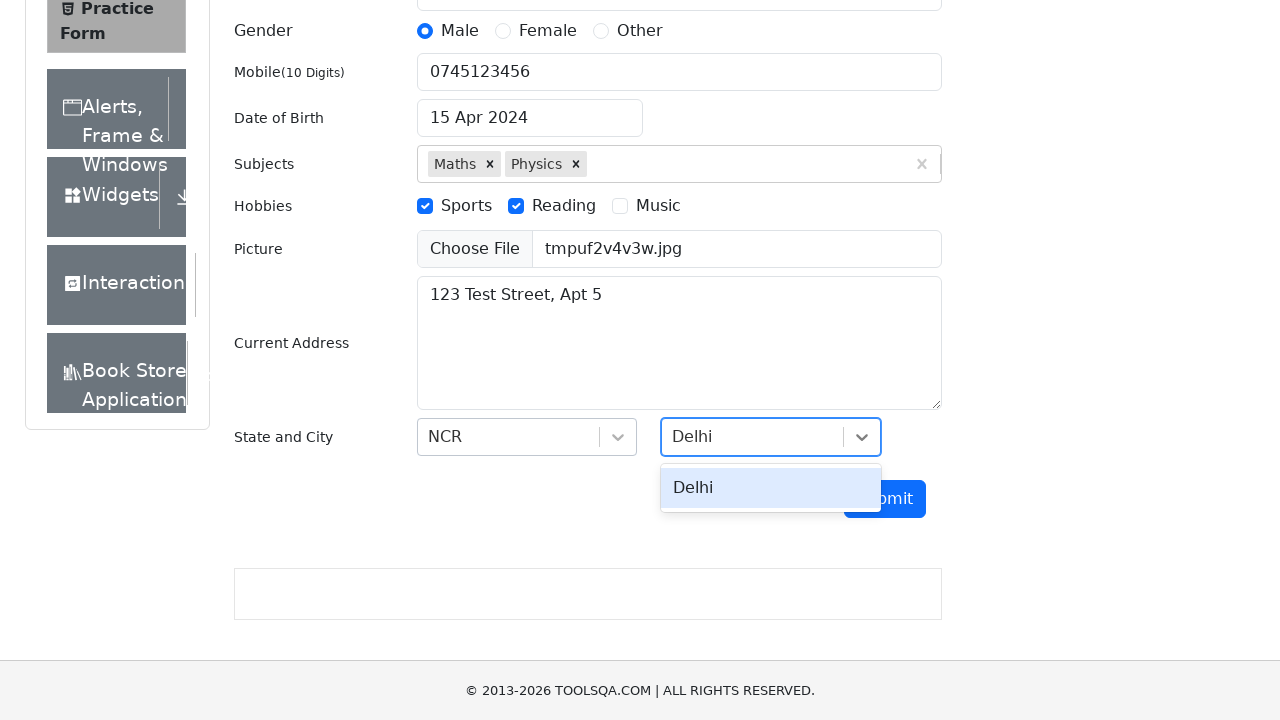

Pressed Enter to select Delhi city on #react-select-4-input
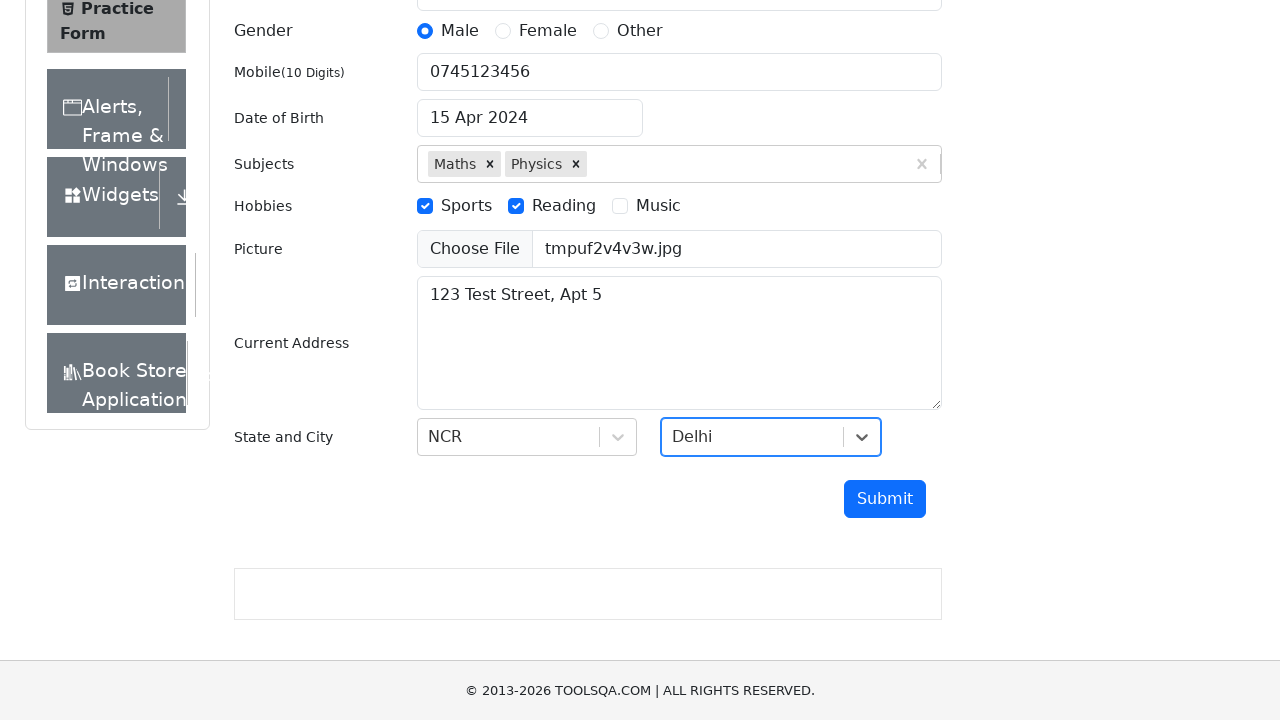

Clicked submit button to submit the form at (885, 499) on #submit
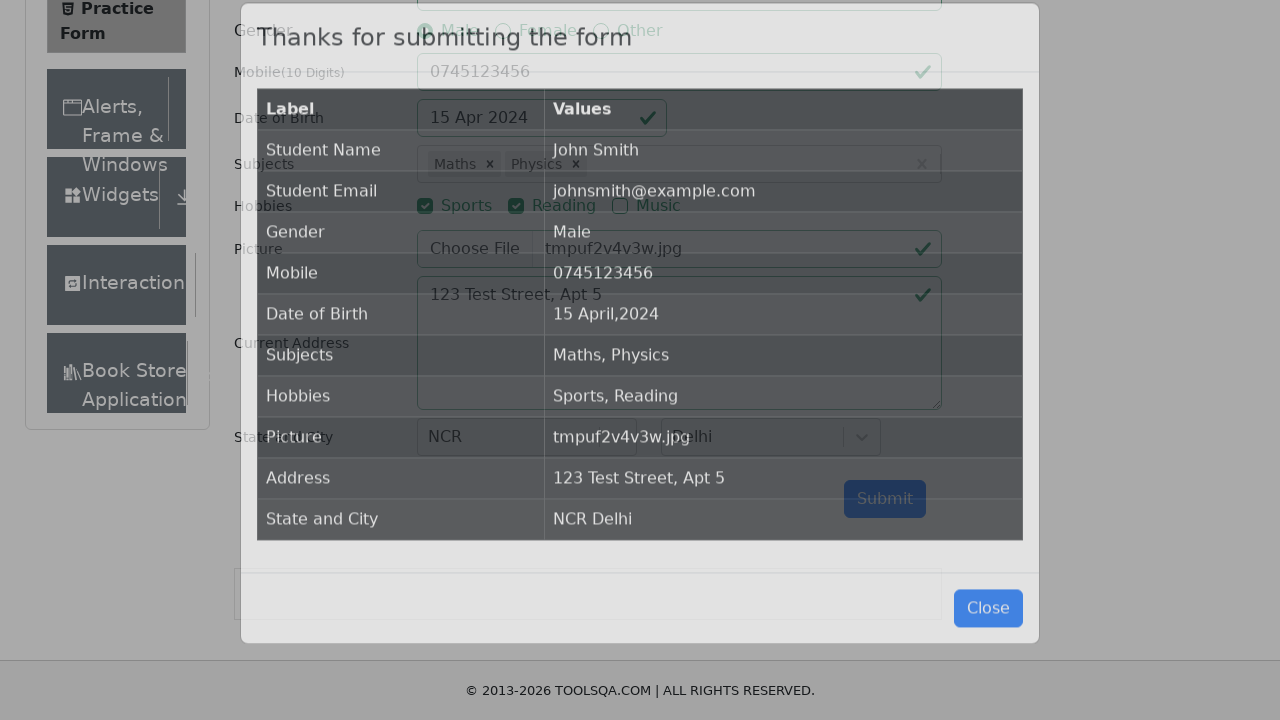

Results modal appeared and form submission validated
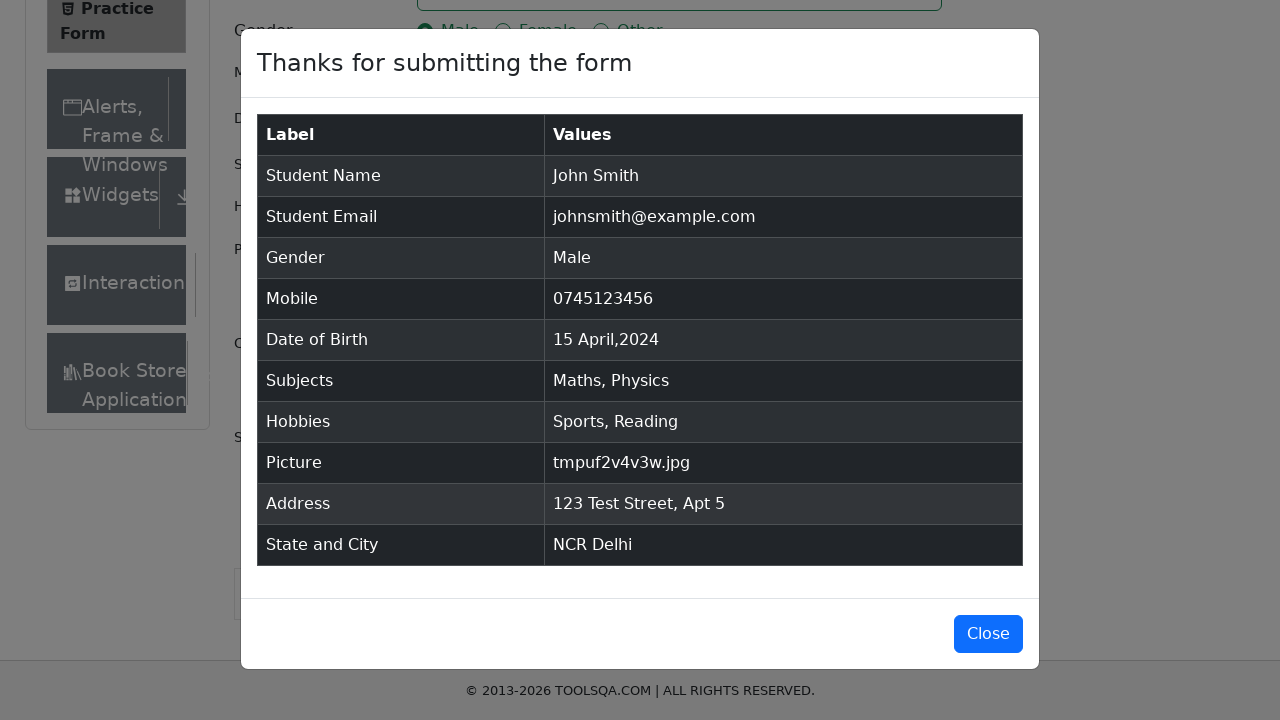

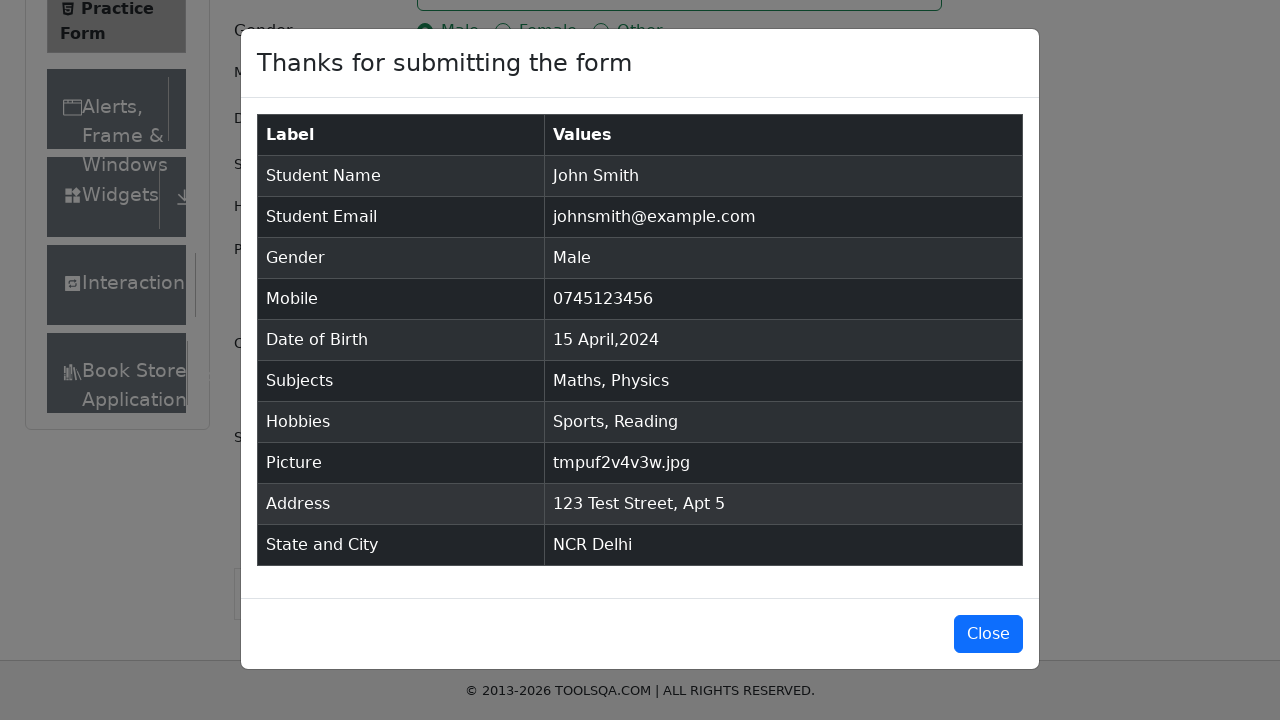